Verifies that the OrangeHRM login page has the correct page title

Starting URL: https://opensource-demo.orangehrmlive.com/web/index.php/auth/login

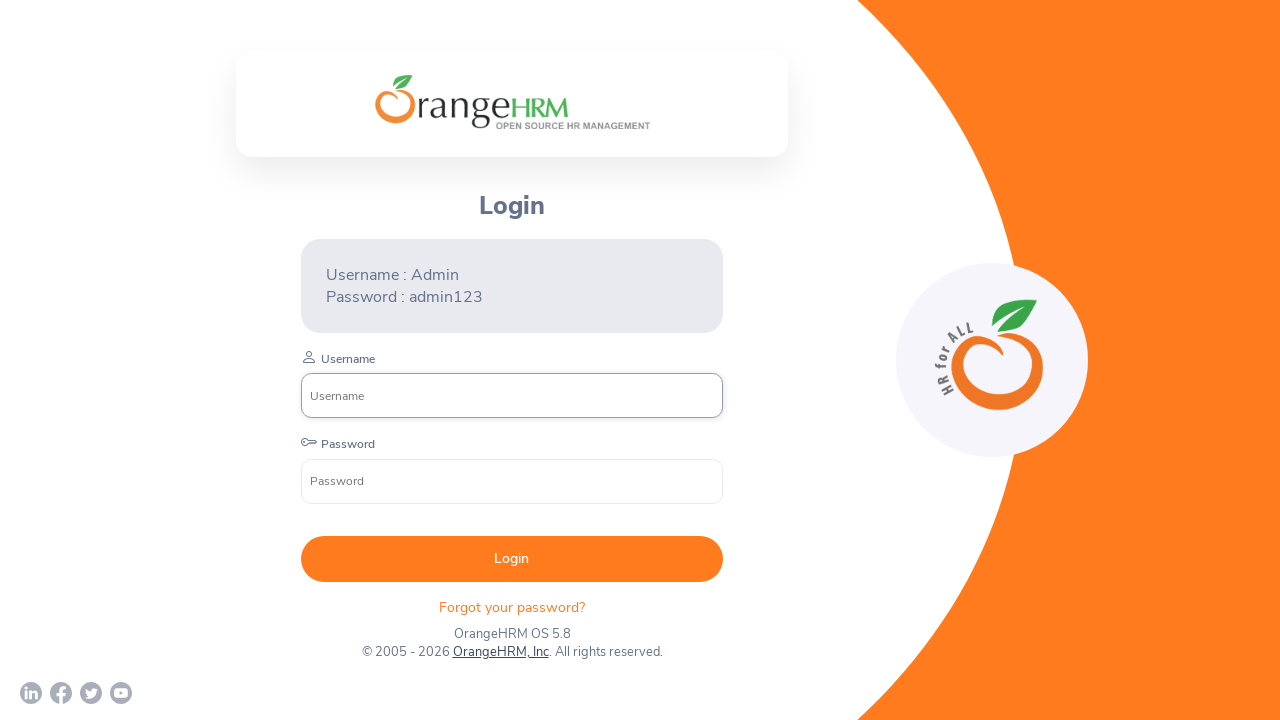

Waited for page to reach domcontentloaded state
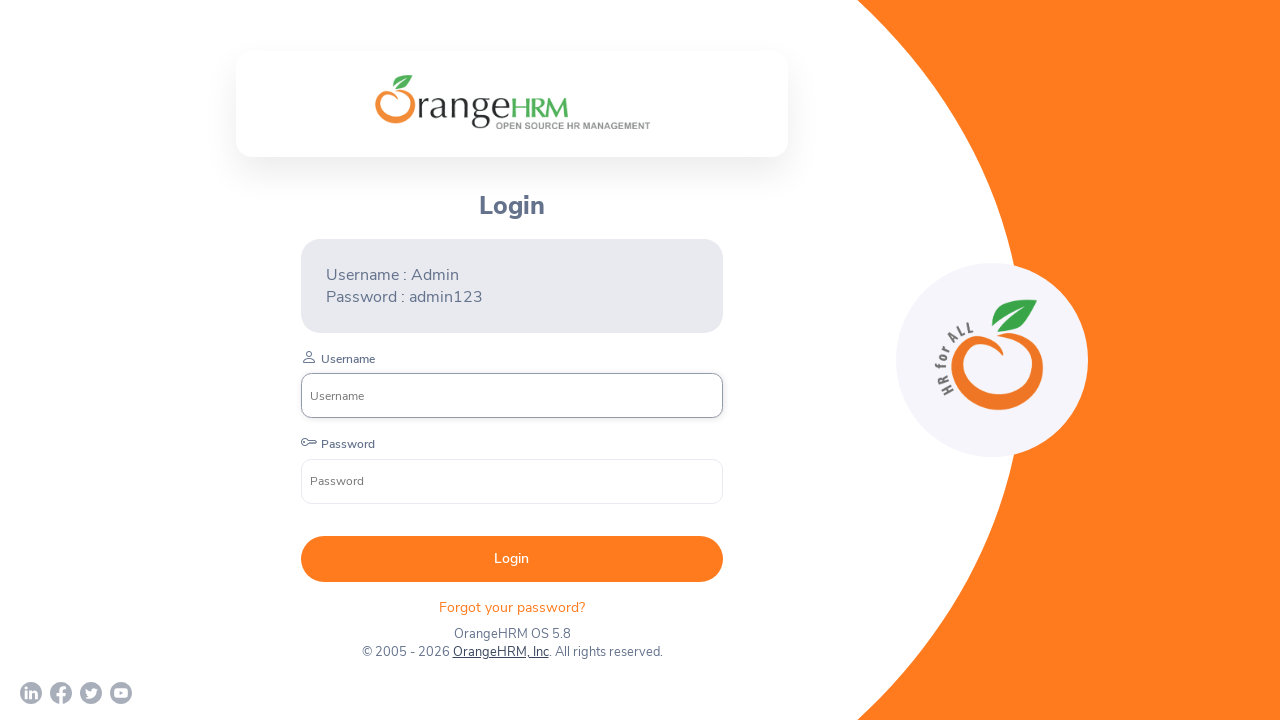

Retrieved page title: 'OrangeHRM'
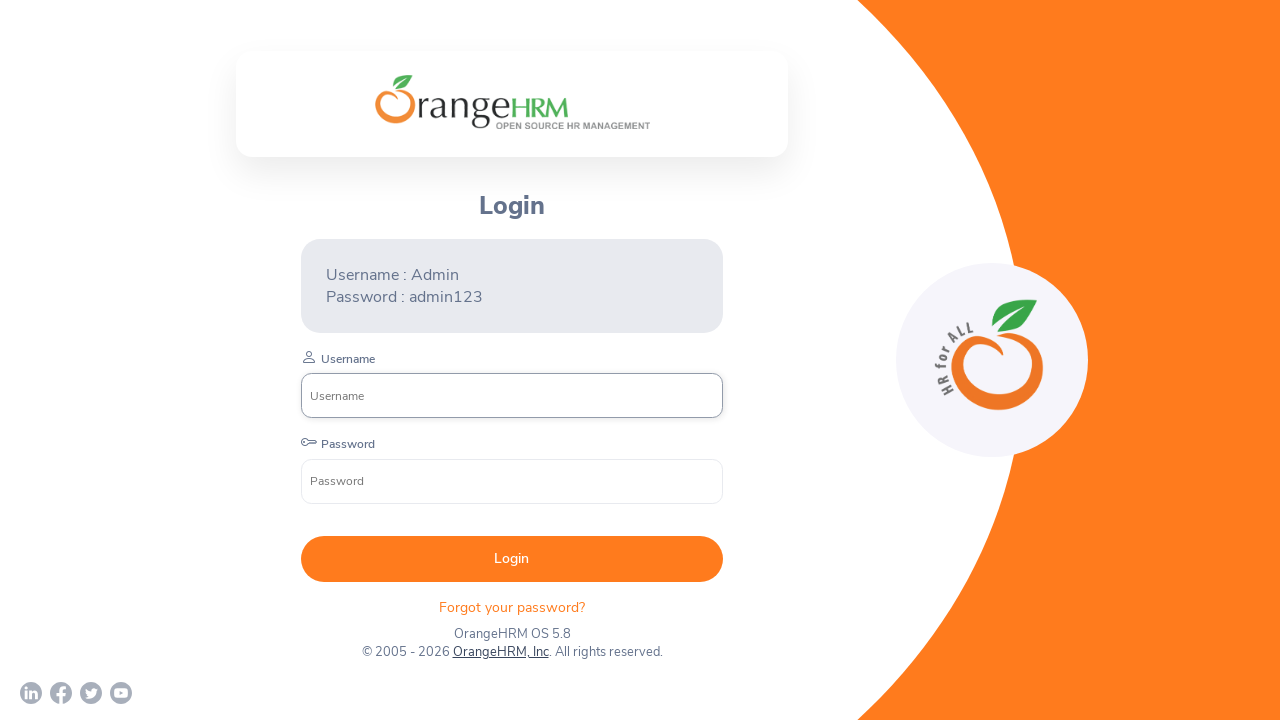

Verified page title matches expected value 'OrangeHRM'
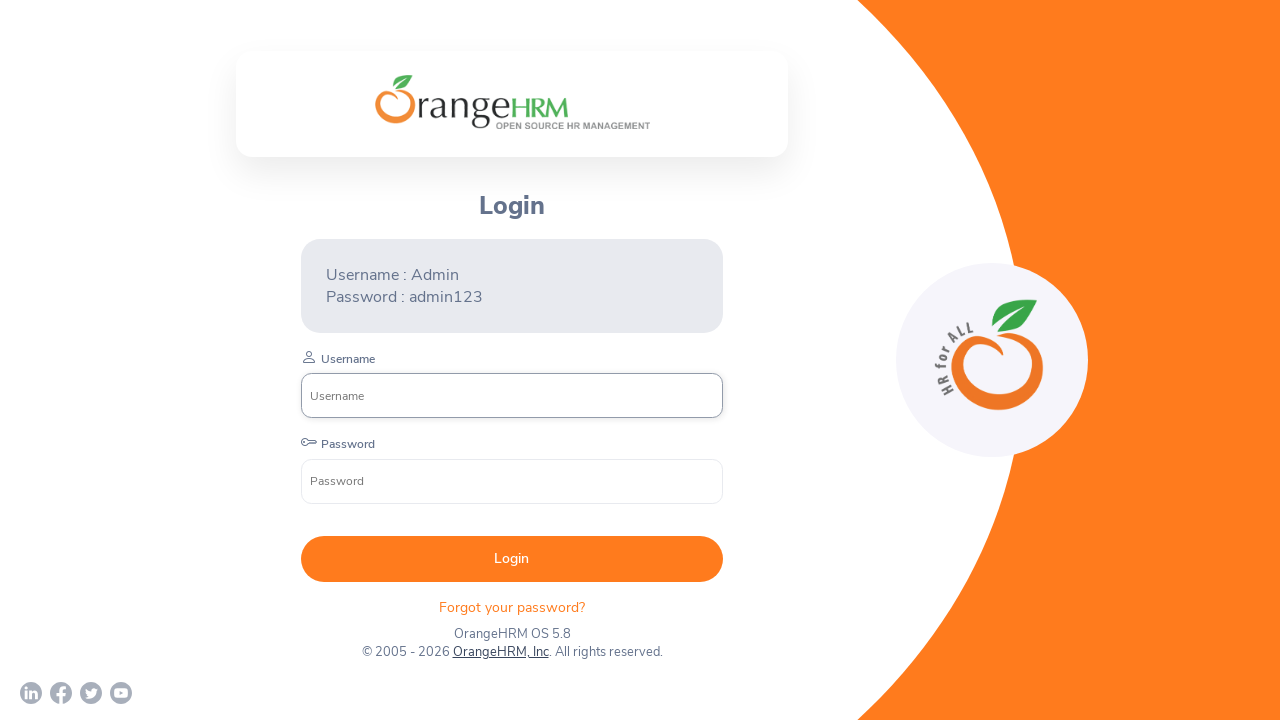

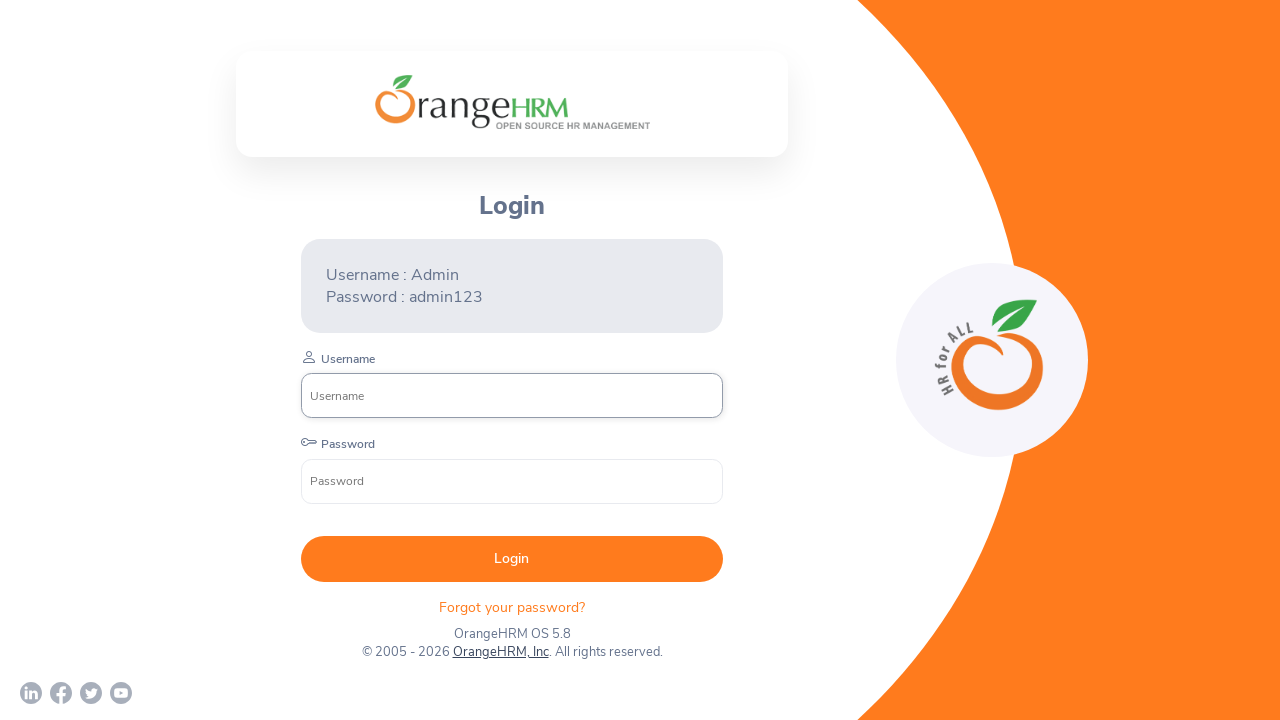